Tests clicking a button that ignores DOM click events and verifies the button class changes to success

Starting URL: http://uitestingplayground.com/click

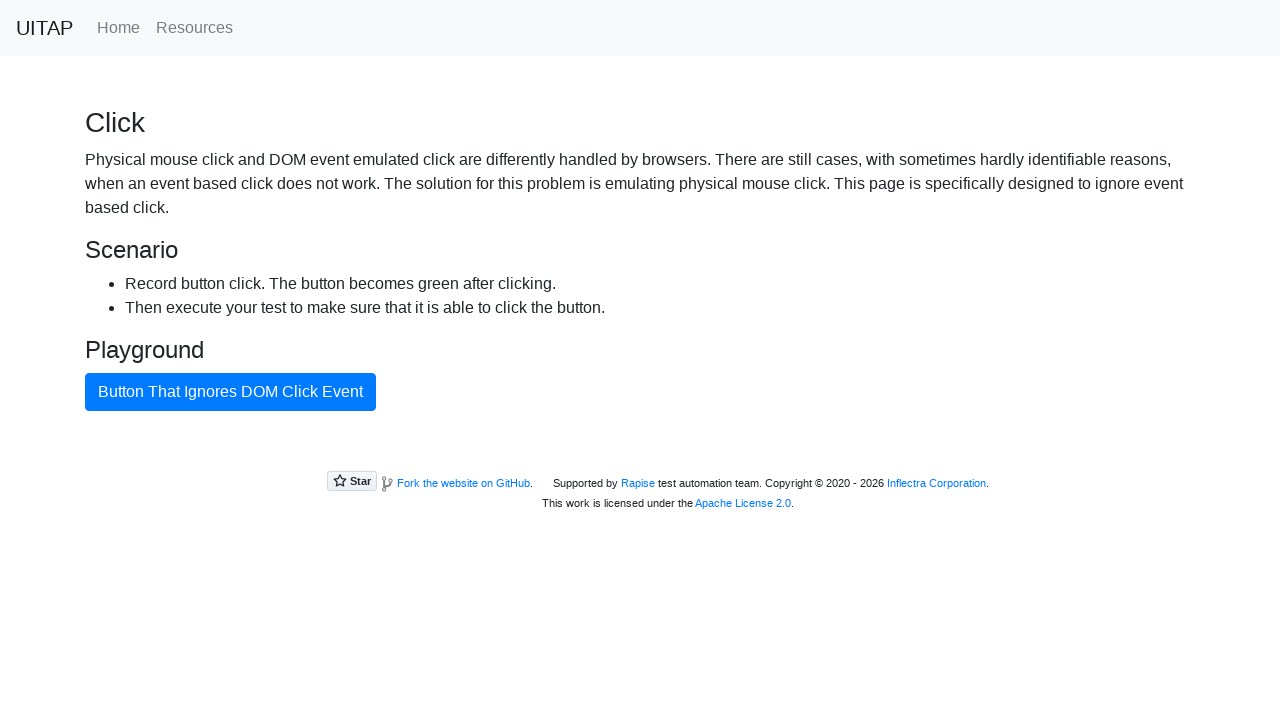

Located button that ignores DOM click events
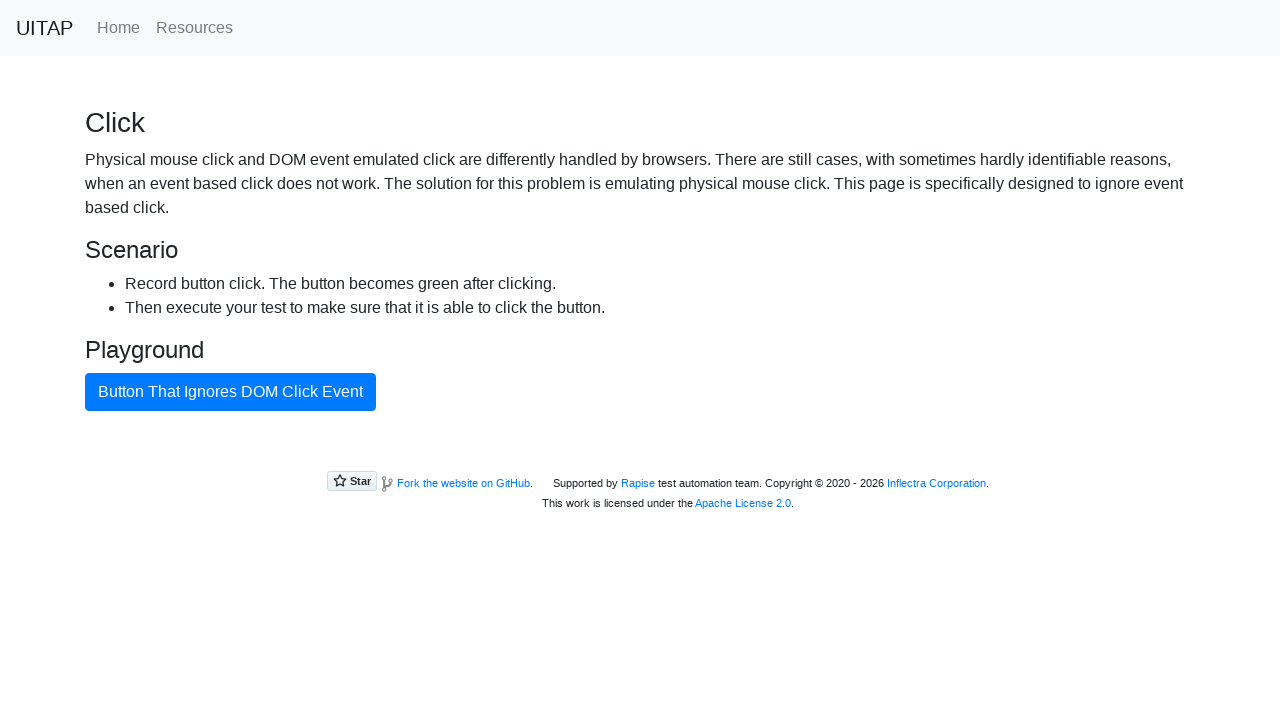

Clicked button that ignores DOM click events at (230, 392) on internal:role=button[name="Button That Ignores DOM Click Event"i]
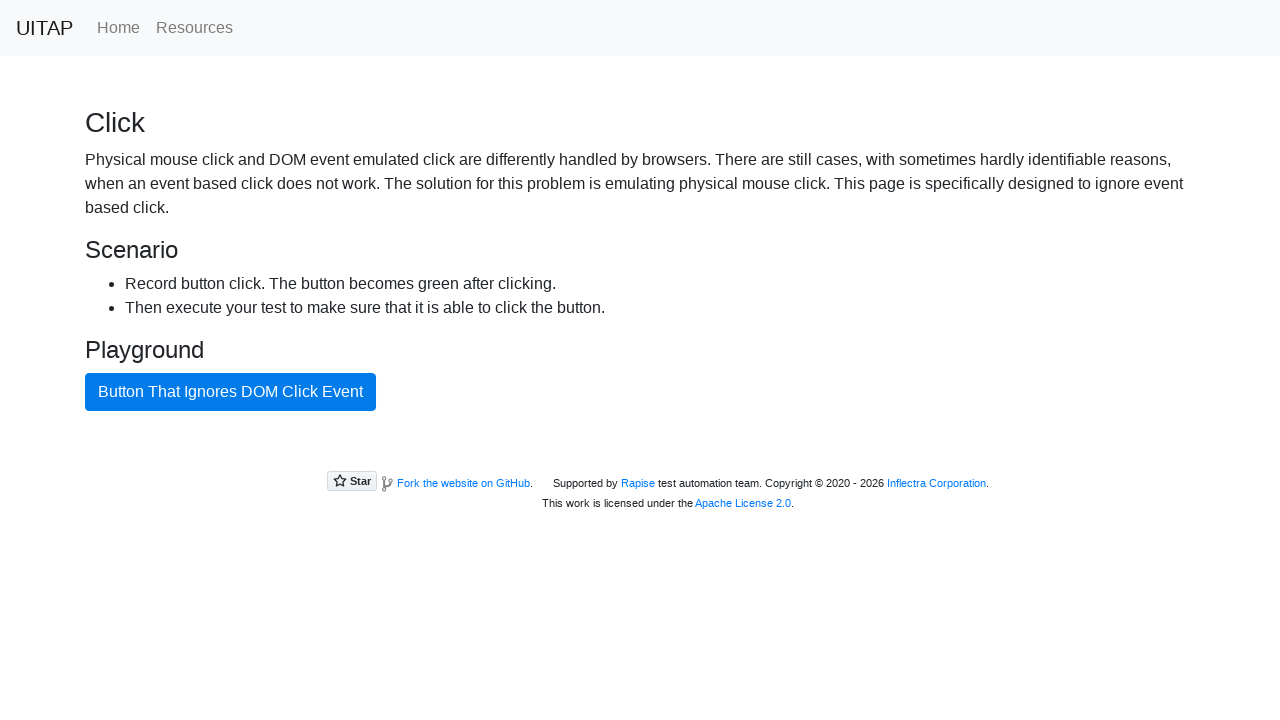

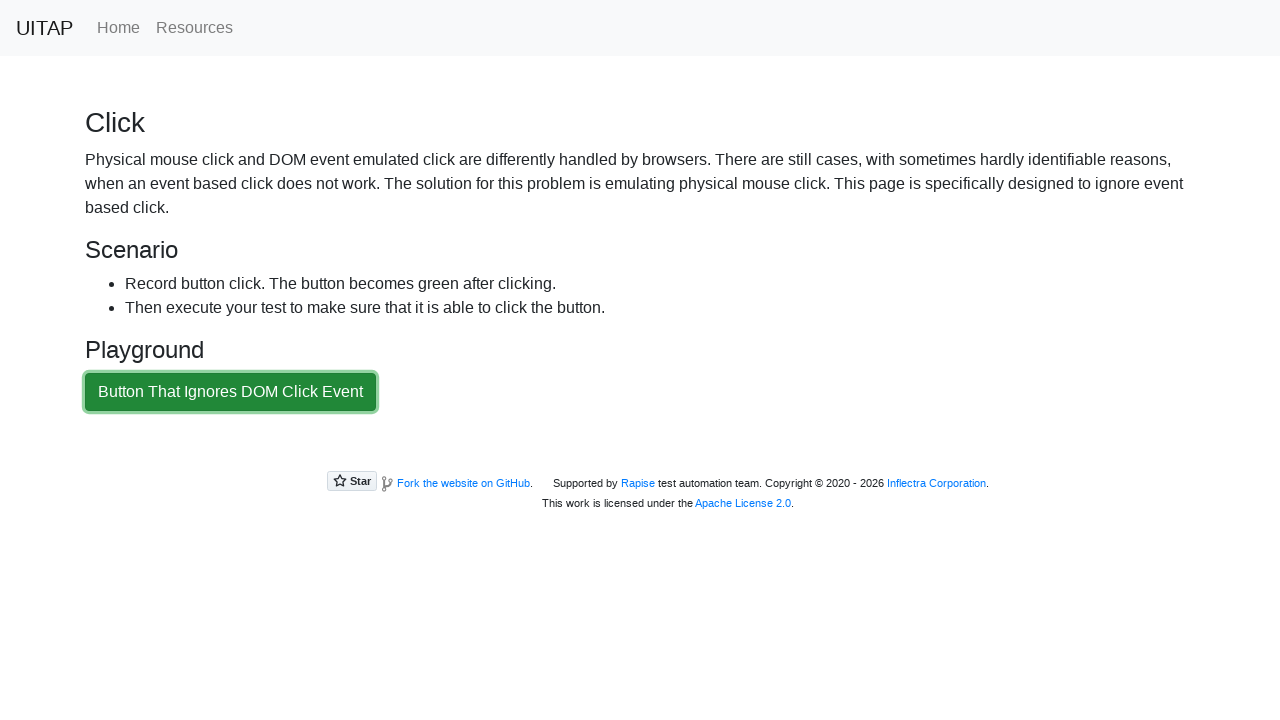